Navigates to dynamic content page and waits for images and text elements to load

Starting URL: https://the-internet.herokuapp.com/

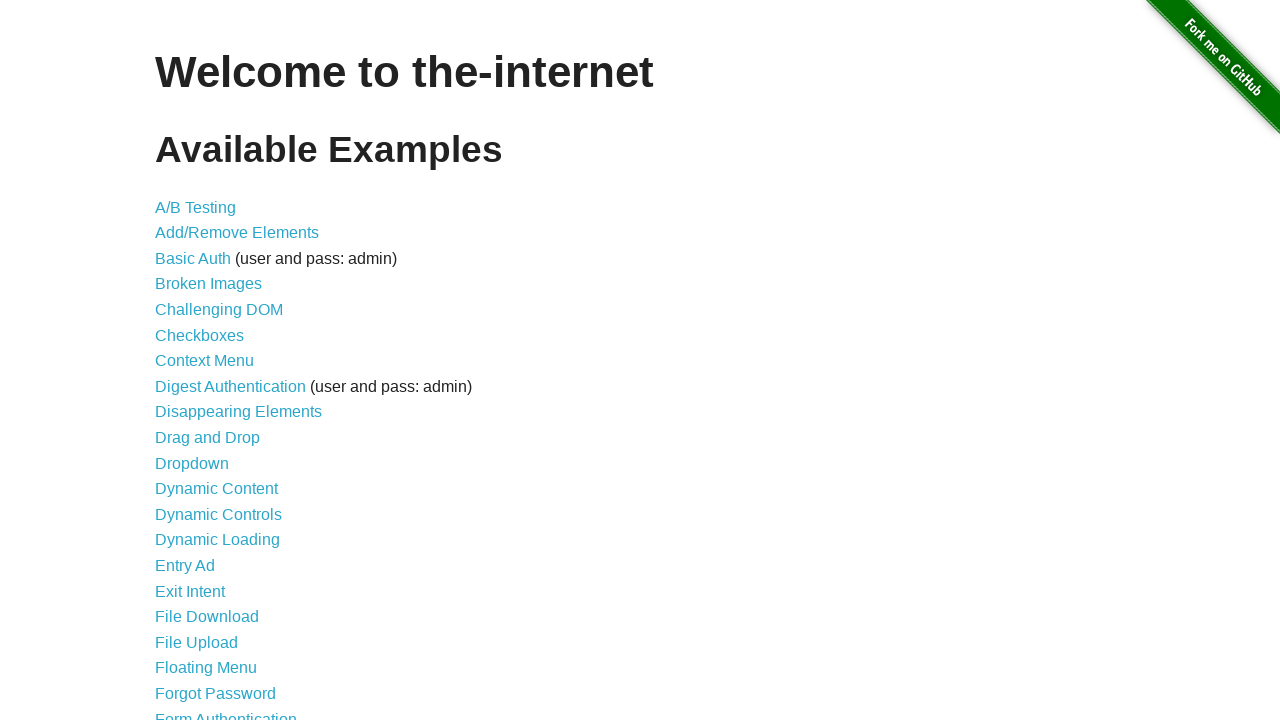

Clicked on Dynamic Content link at (216, 489) on text=Dynamic Content
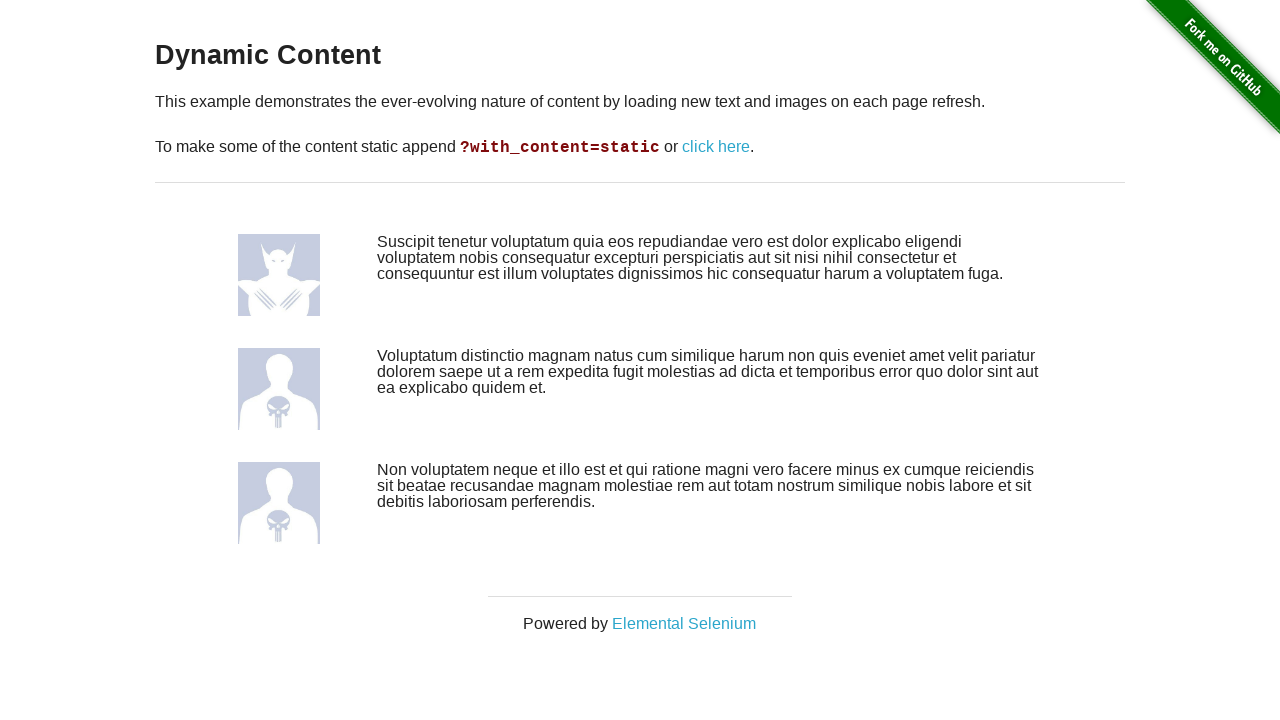

Dynamic content images loaded
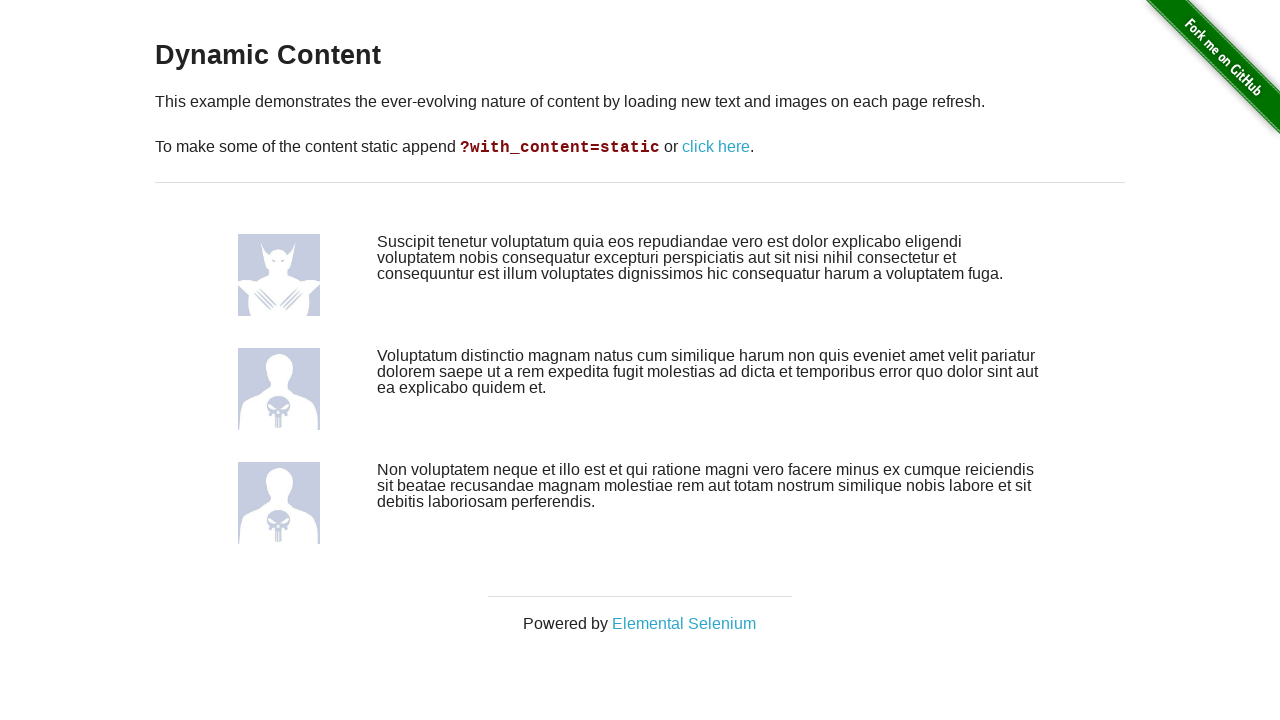

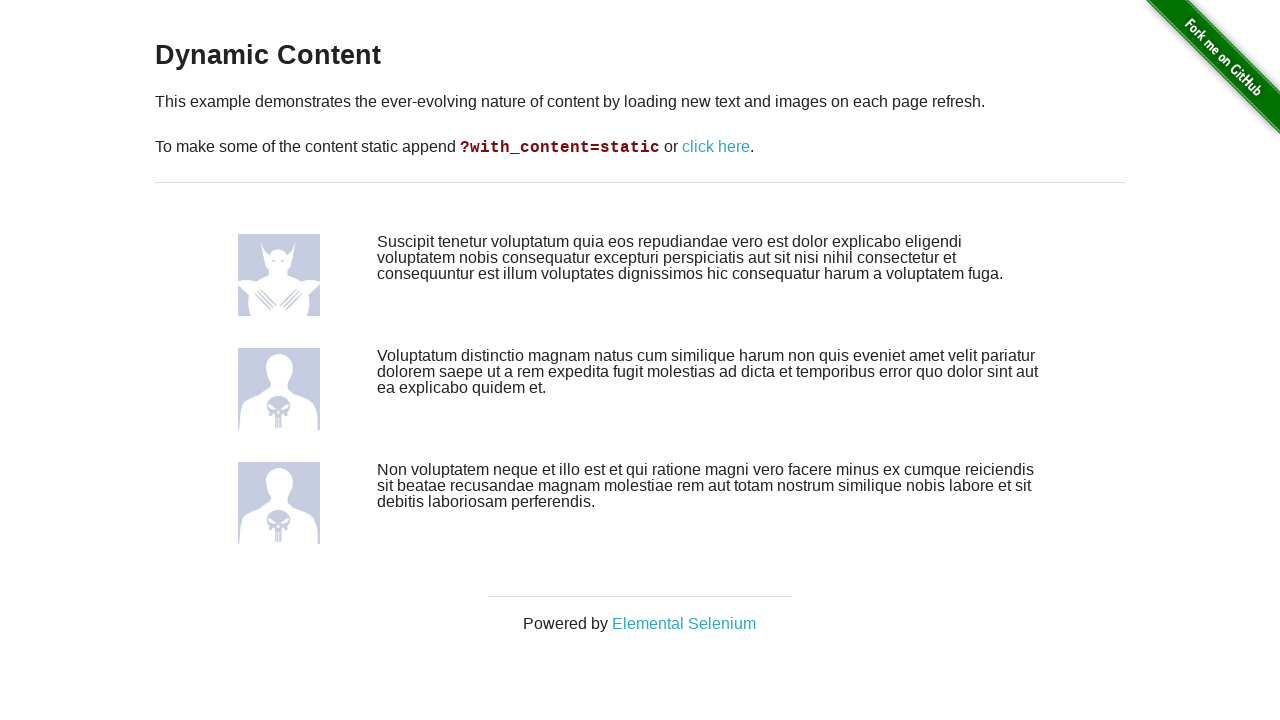